Tests mouse hover functionality on SpiceJet website by hovering over a menu element and clicking on a submenu item

Starting URL: https://www.spicejet.com/

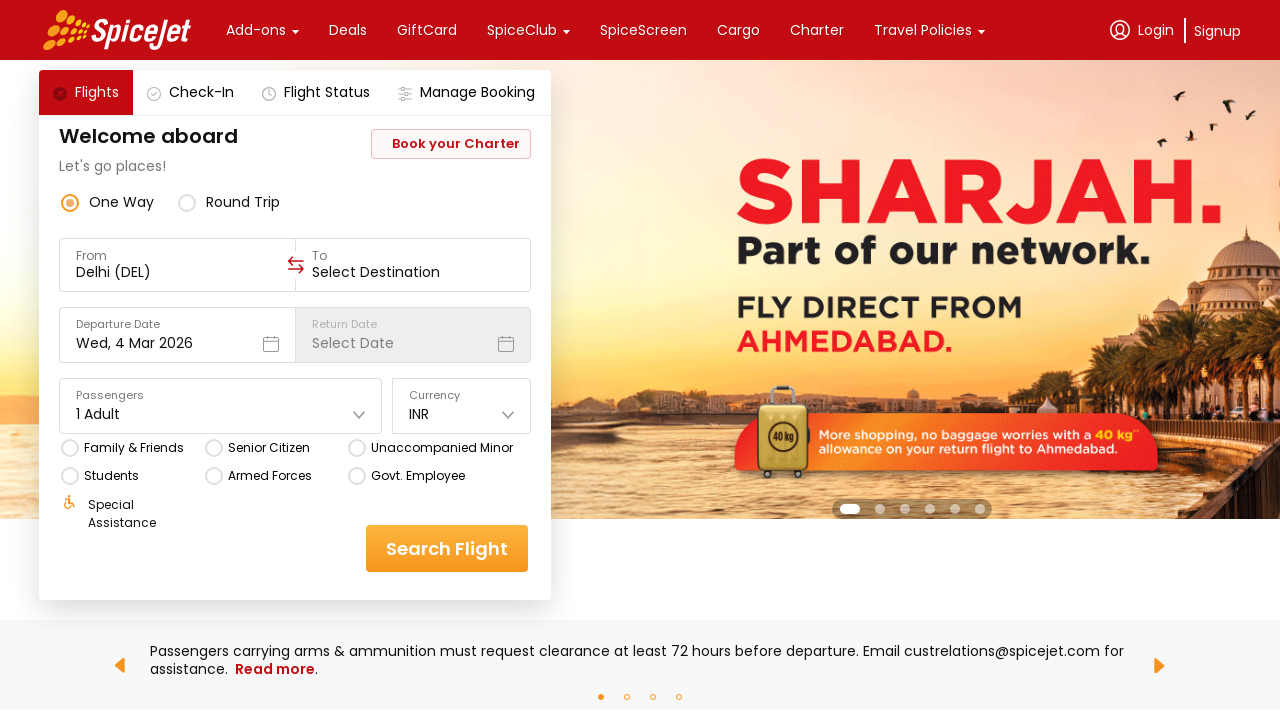

Waited 4 seconds for page to load completely
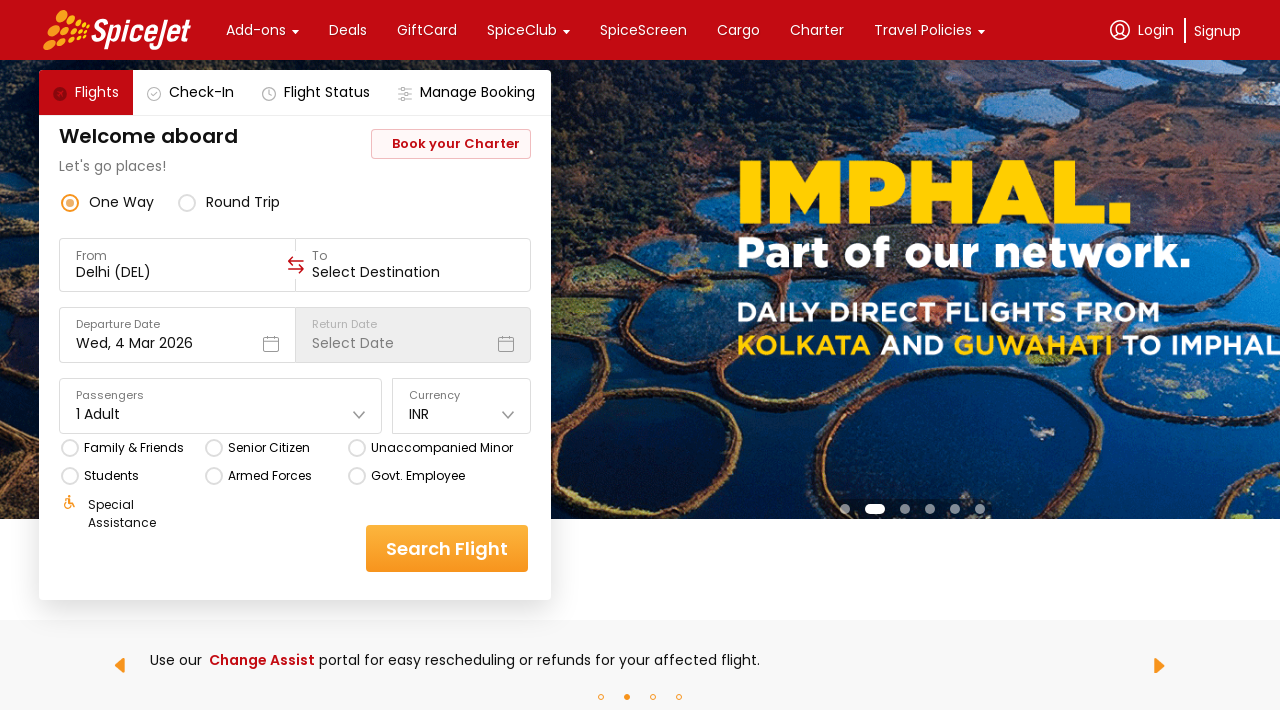

Hovered over menu element at (256, 30) on xpath=//*[@id="main-container"]/div/div[1]/div[2]/div[1]/div/div[2]/div[1]/div/d
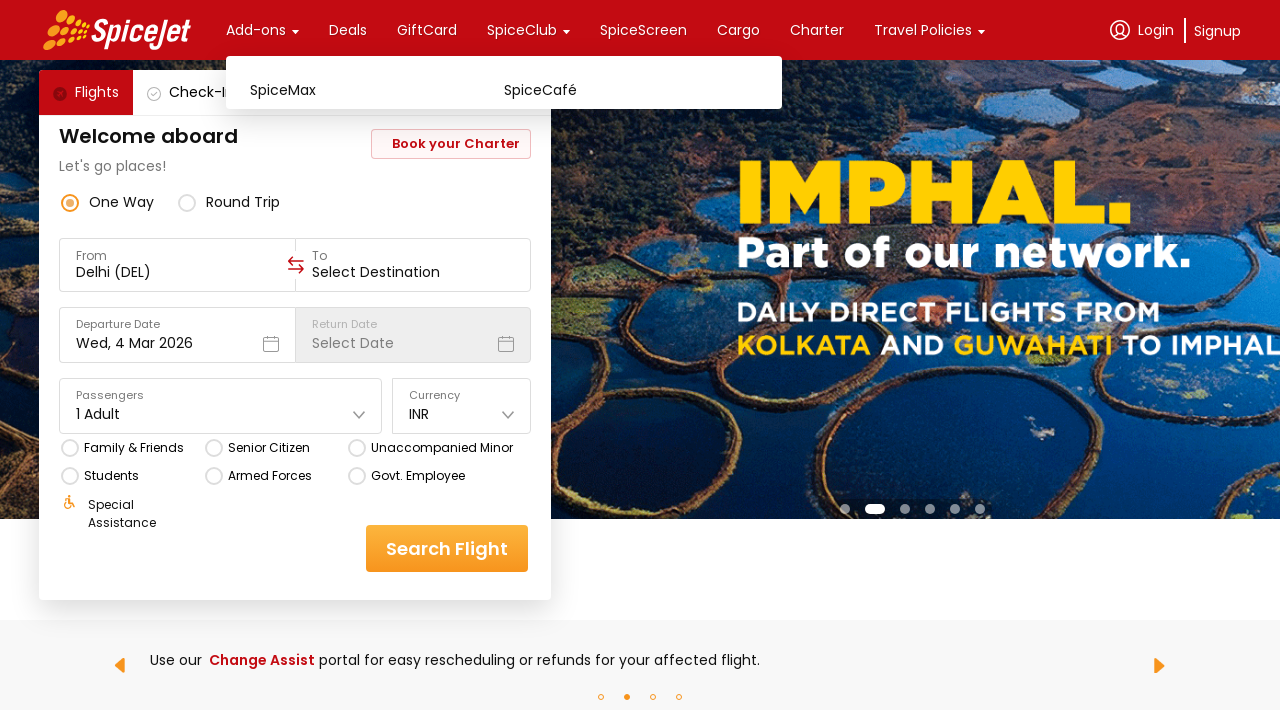

Clicked on Visa Services submenu item at (631, 123) on text=Visa Services
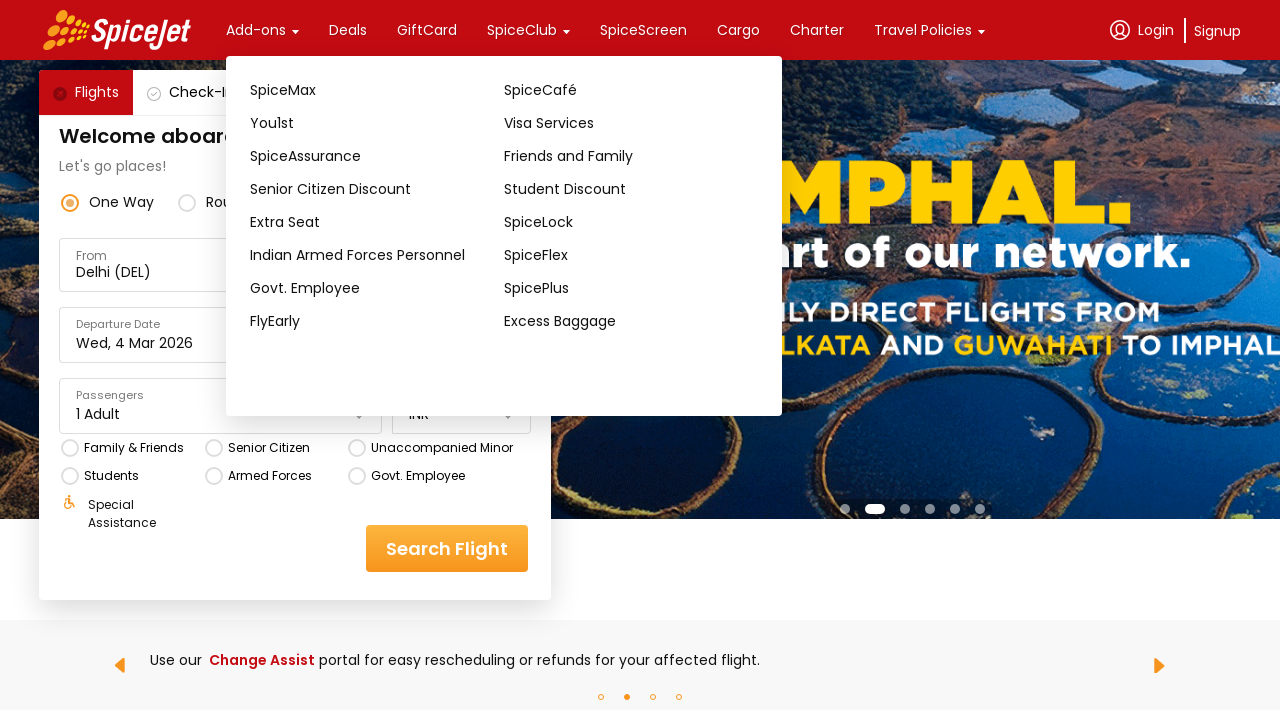

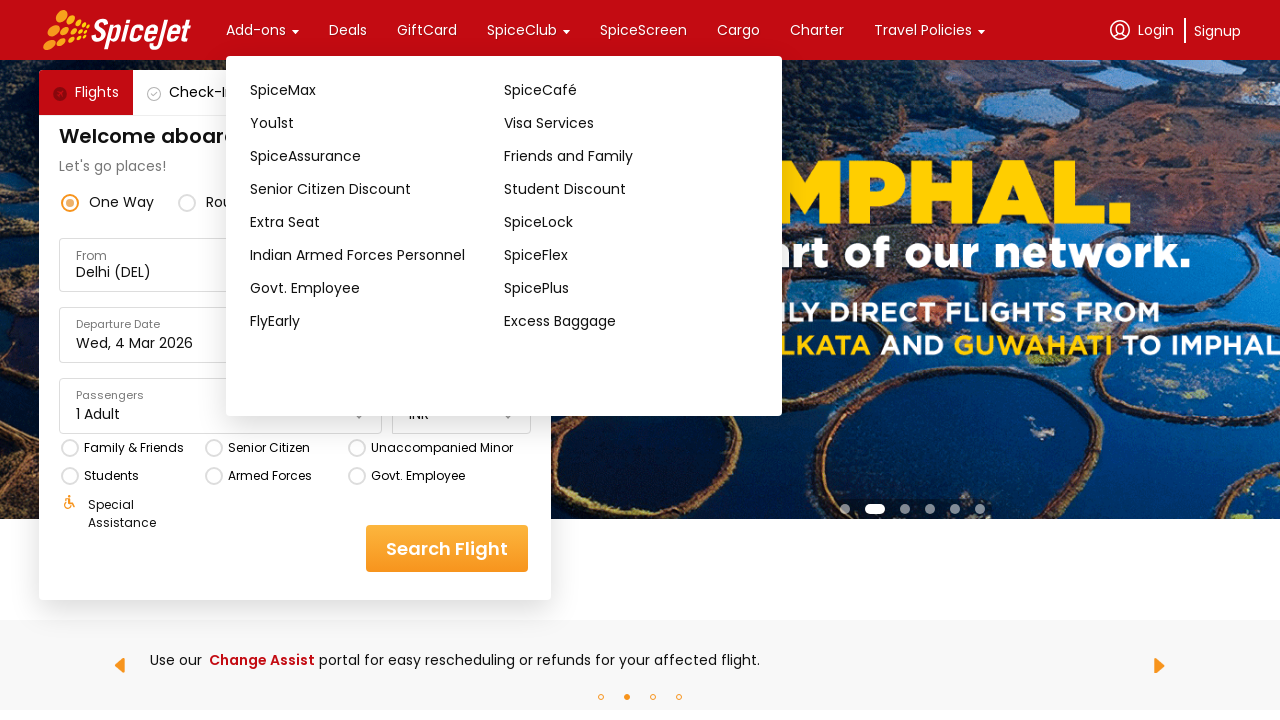